Tests that XSS script injection attempts are prevented and no alert dialog is triggered

Starting URL: https://www.dominos.com.au/store-finder/

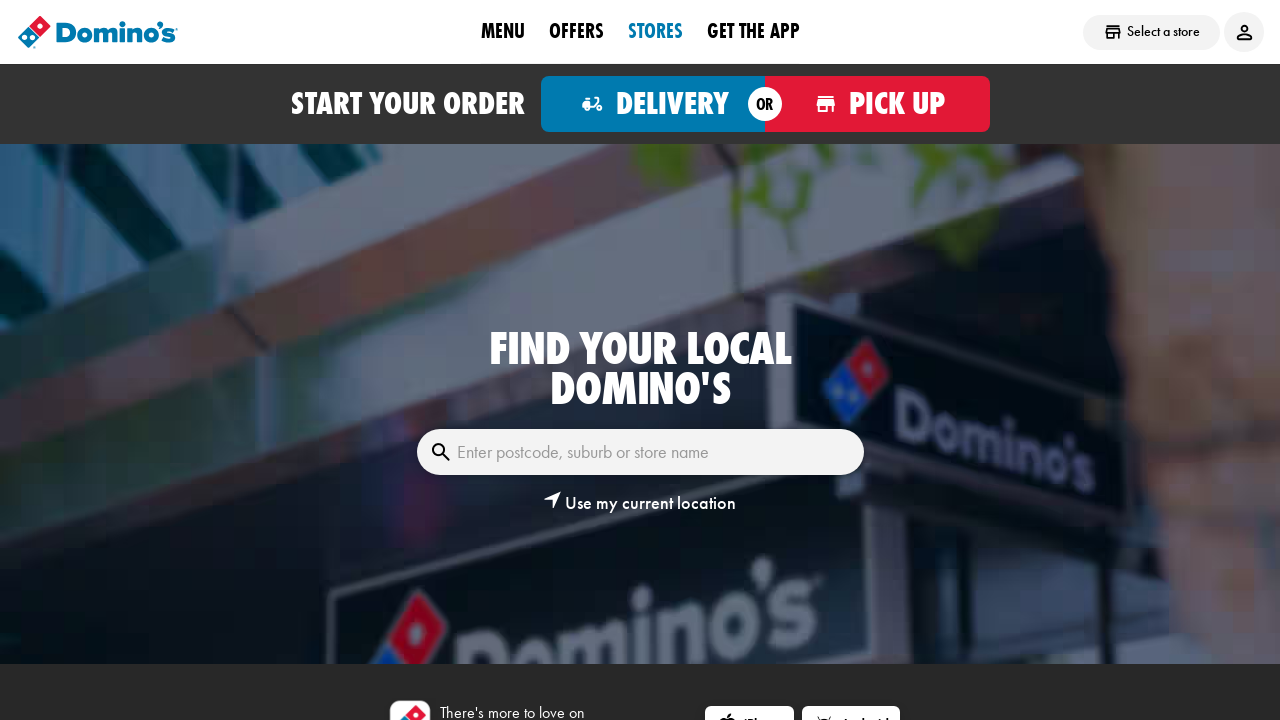

Filled search box with XSS injection attempt: '<script>alert("XSS")</script>' on internal:role=textbox[name="Enter postcode, suburb or store name"i]
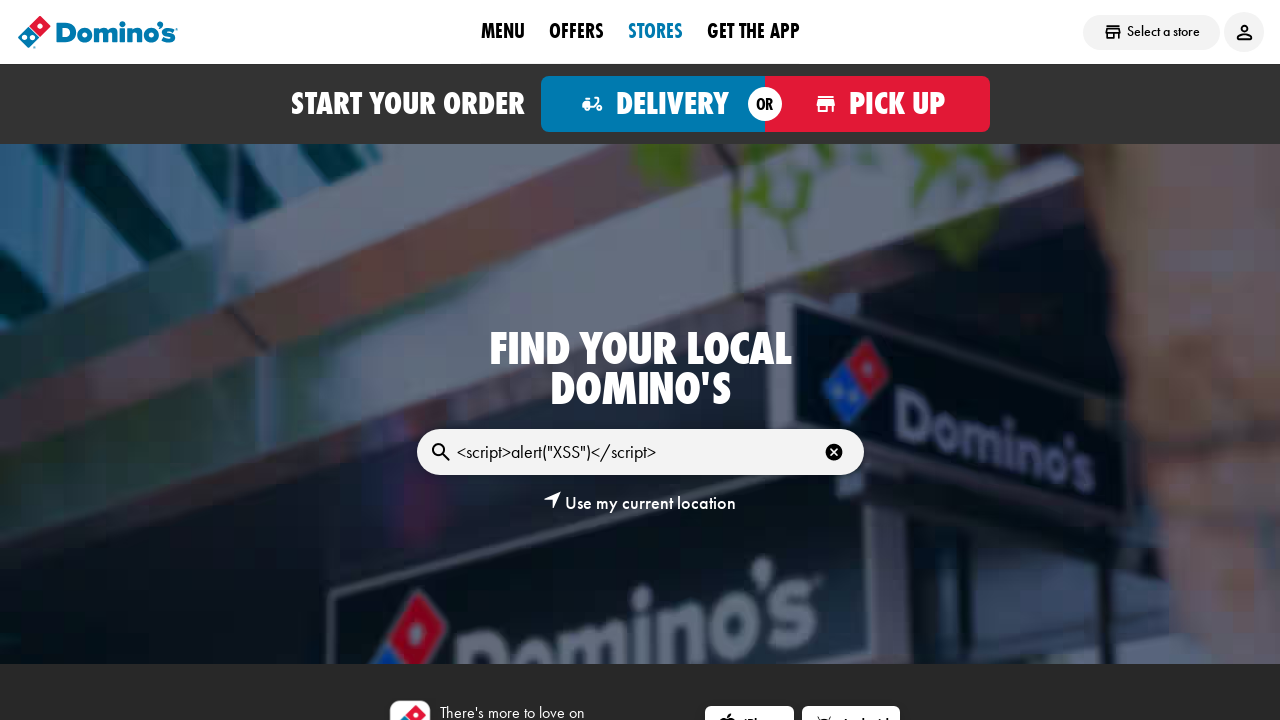

Waited 2 seconds to check if XSS alert would trigger
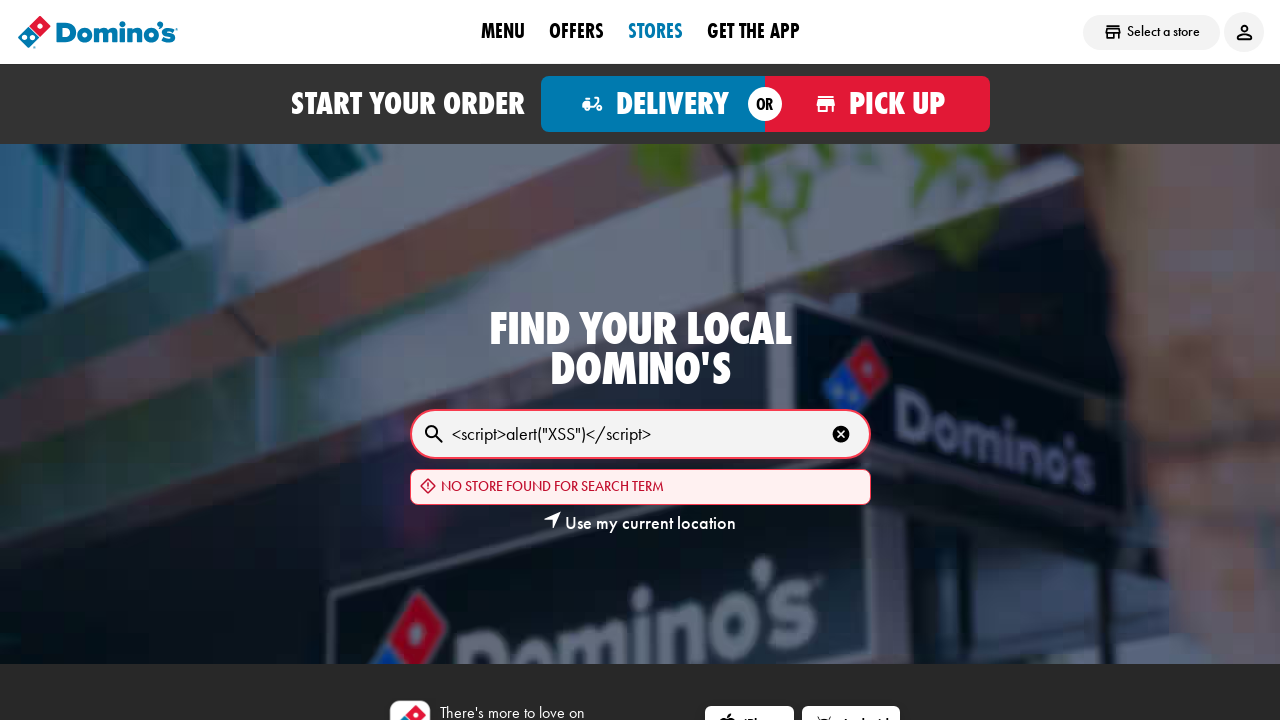

Verified page is still functional - body element present
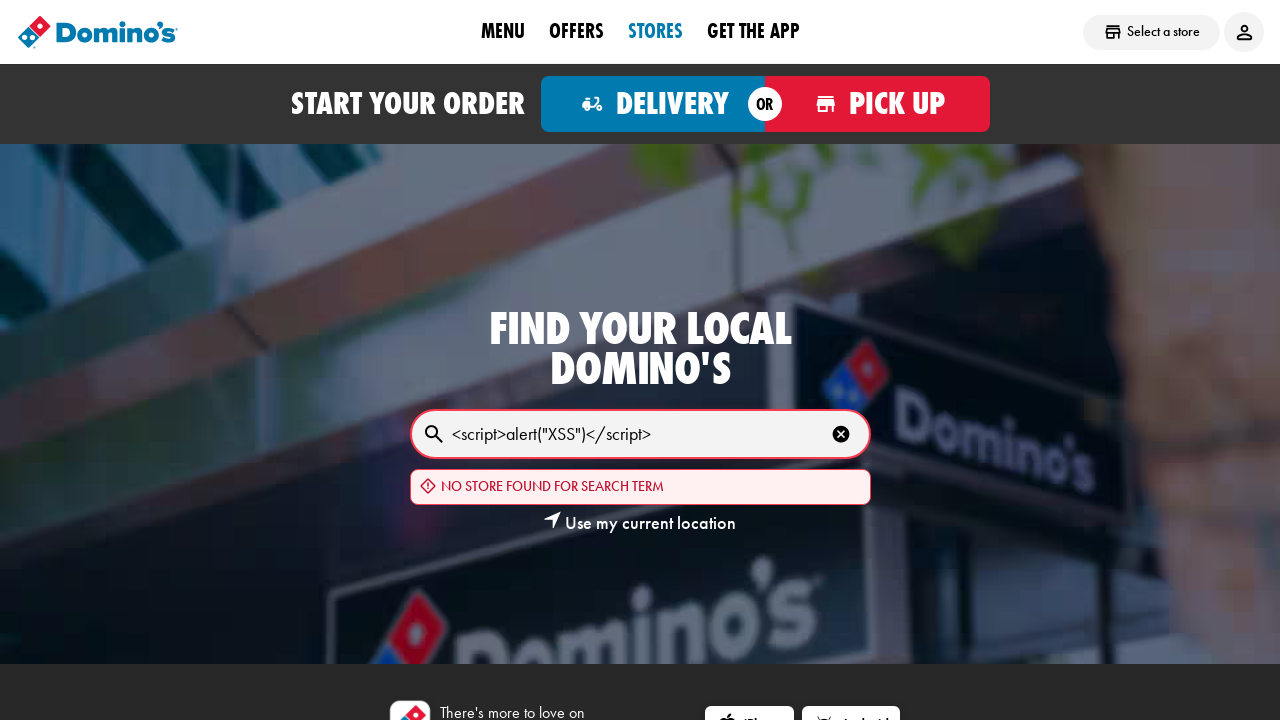

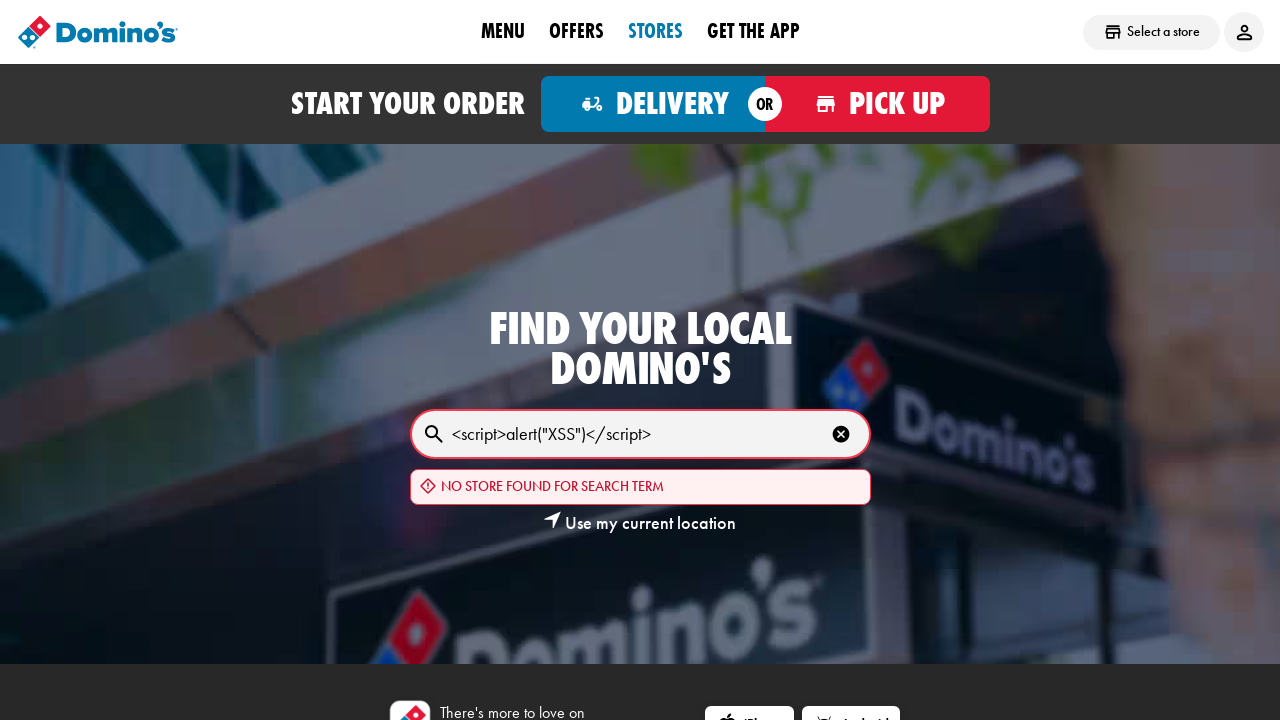